Tests registration form validation with mismatched password confirmation and verifies error message

Starting URL: https://alada.vn/tai-khoan/dang-ky.html

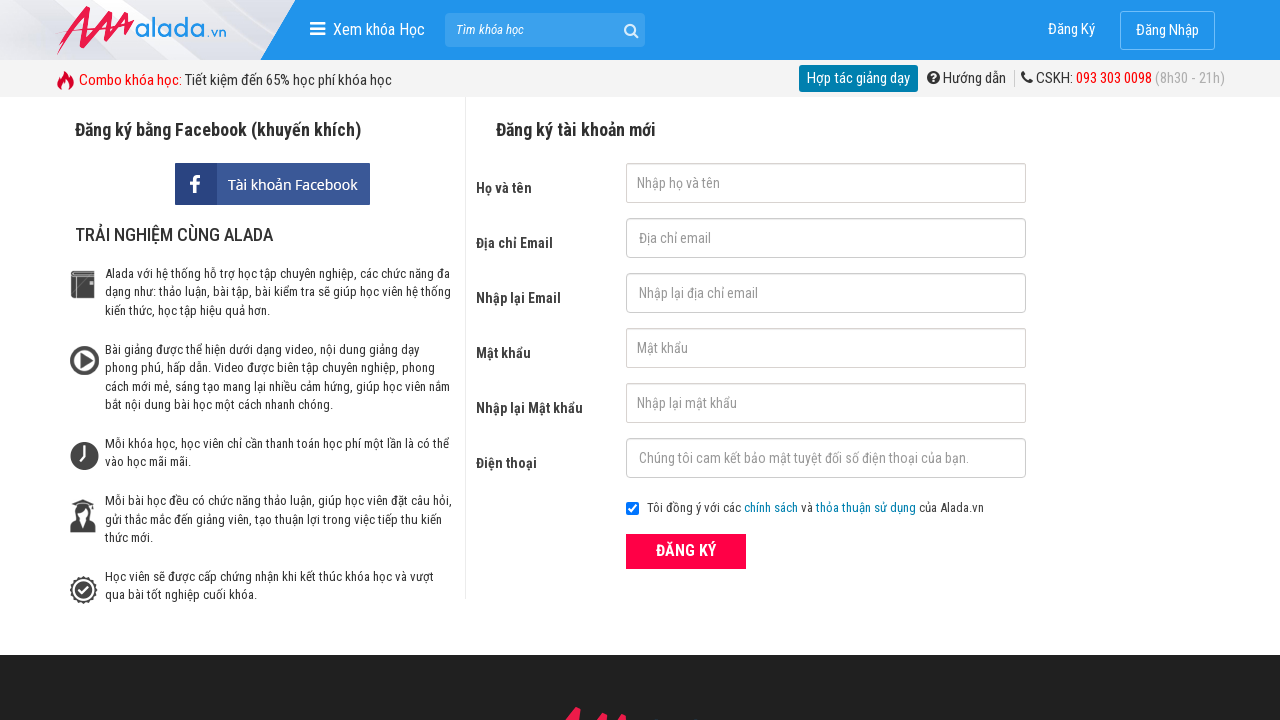

Filled first name field with 'nguyen' on #txtFirstname
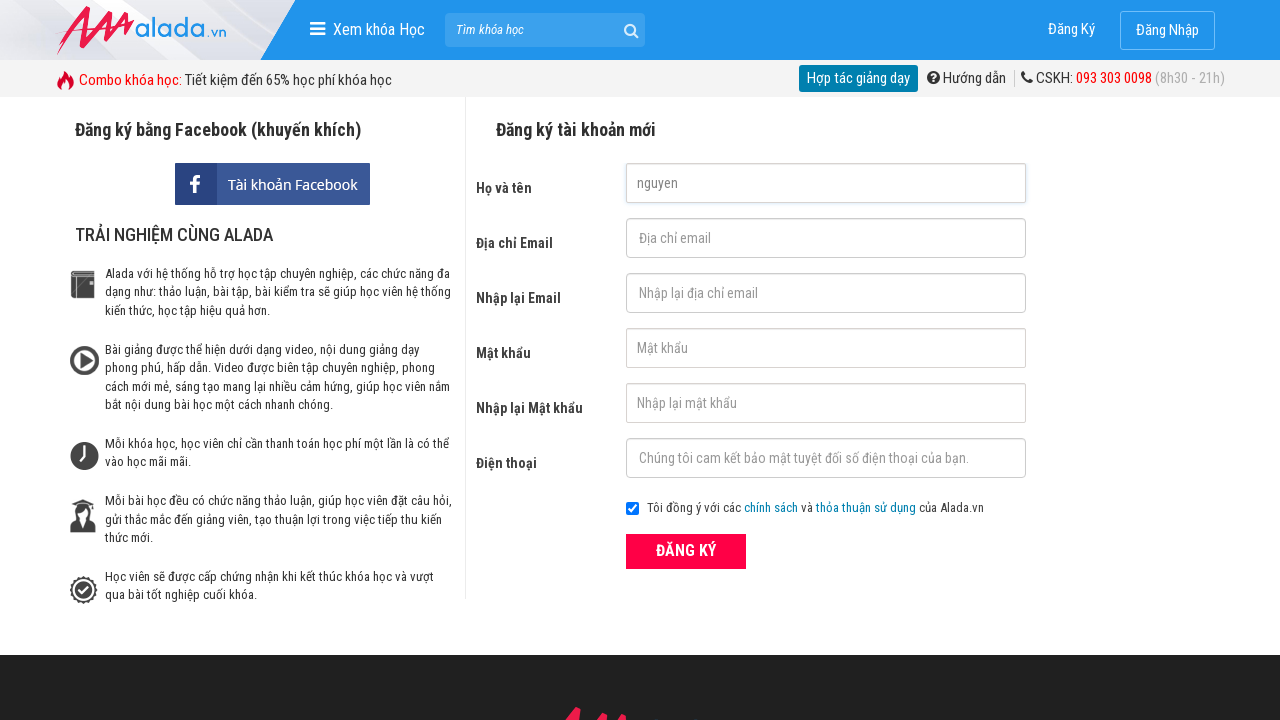

Filled email field with 'nguyen@gmail.com' on #txtEmail
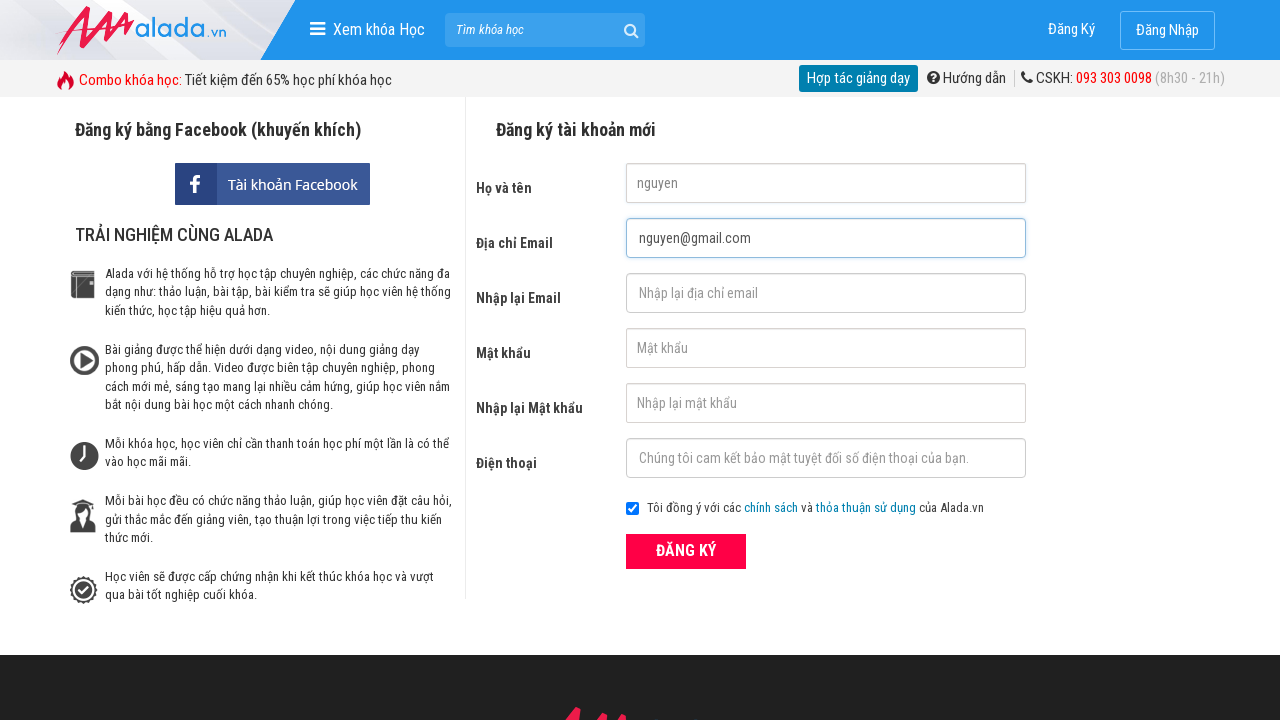

Filled confirm email field with 'nguyen@gmail.com' on #txtCEmail
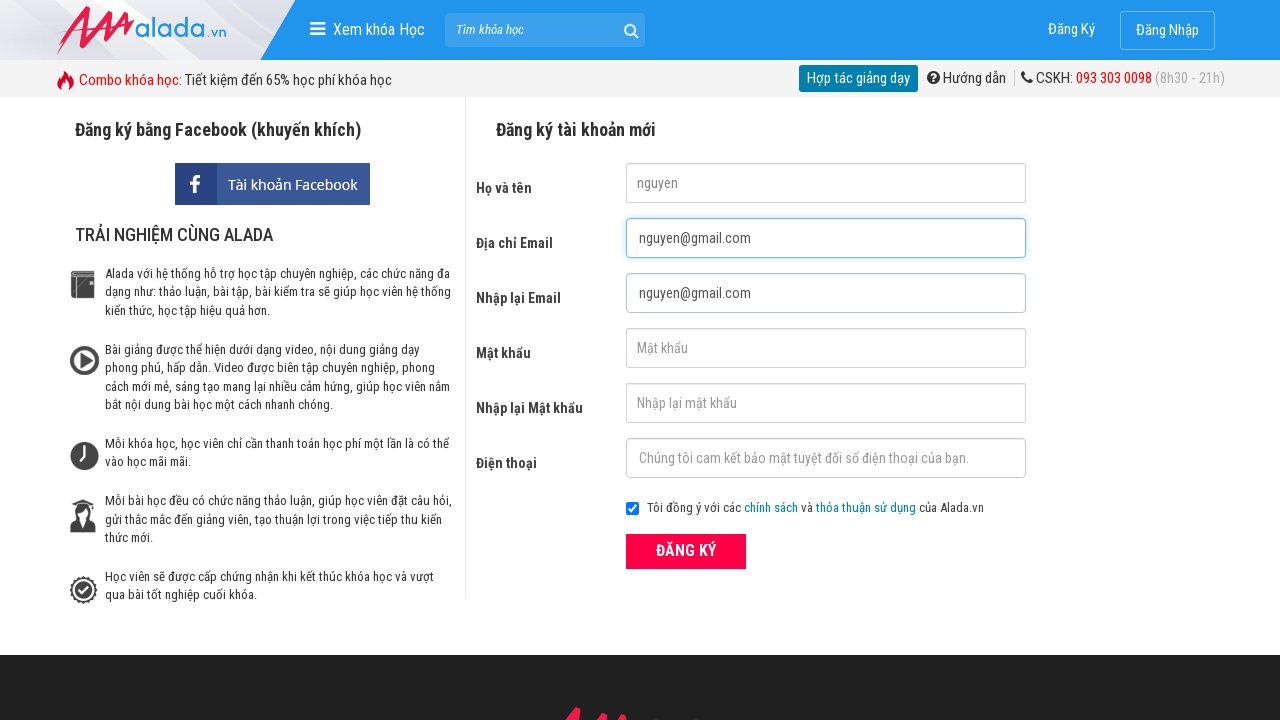

Filled password field with '23456' on #txtPassword
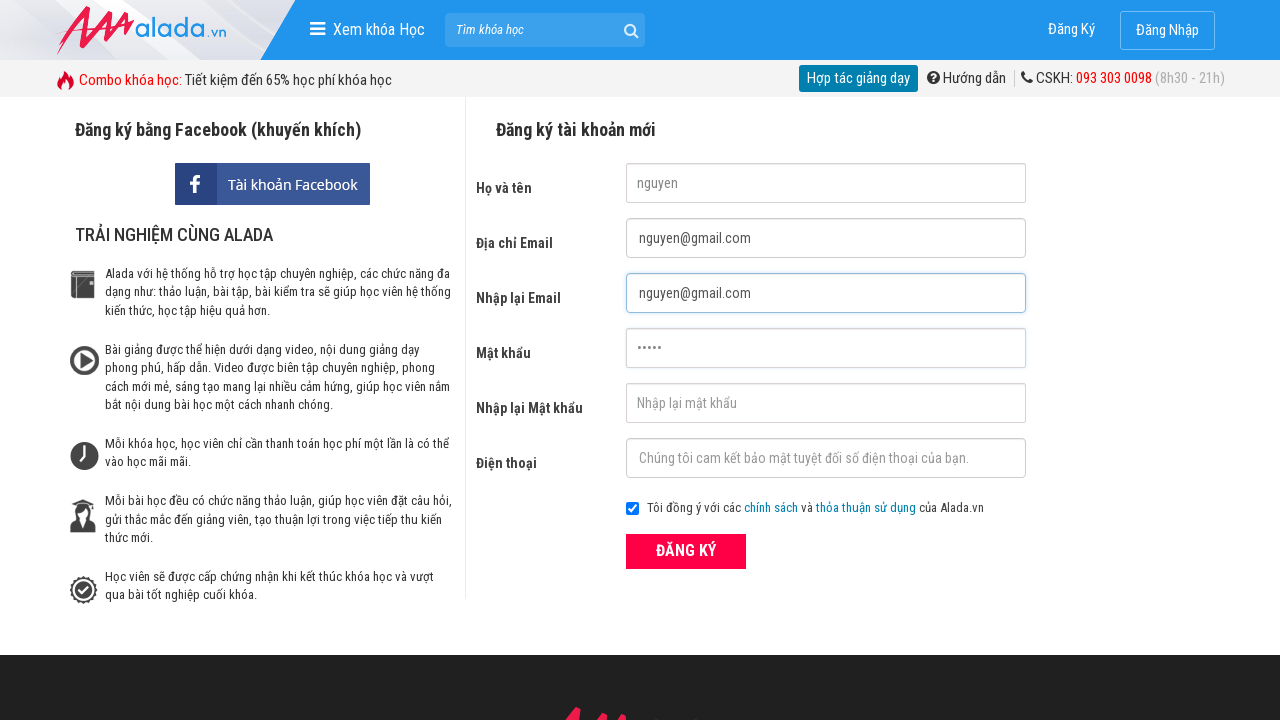

Filled confirm password field with '234567' (mismatched) on #txtCPassword
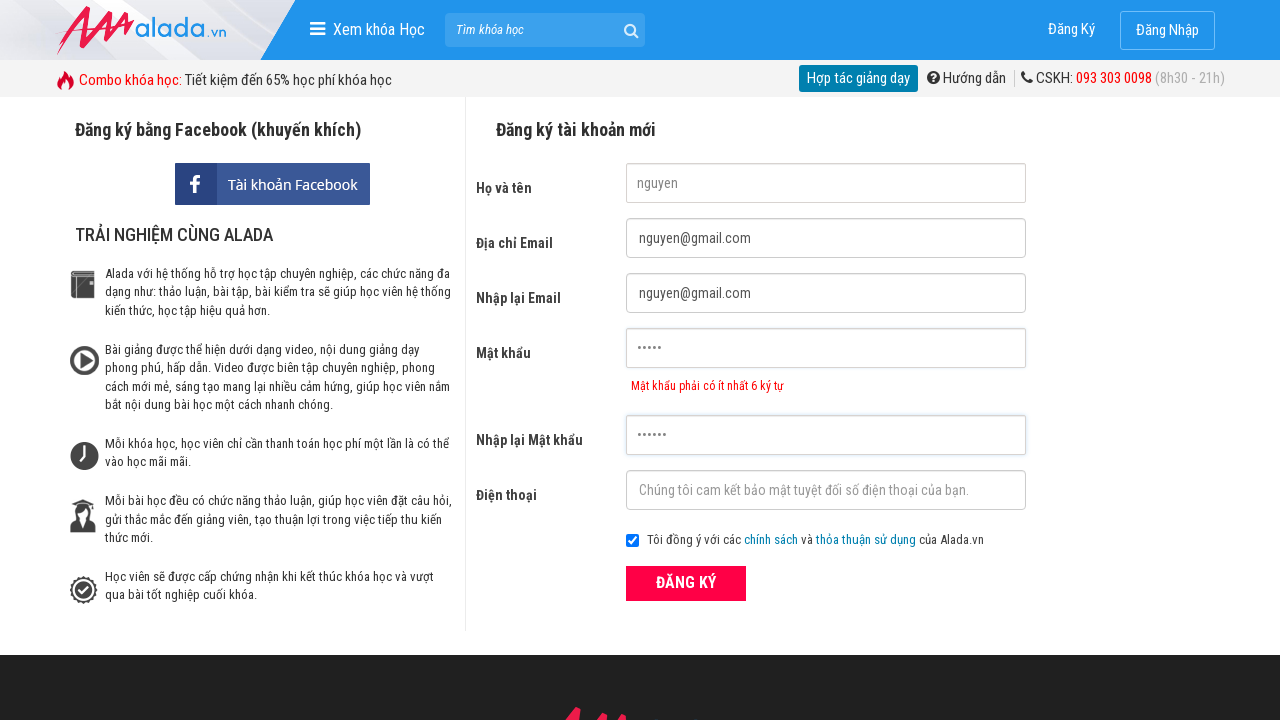

Filled phone field with '0123123123' on #txtPhone
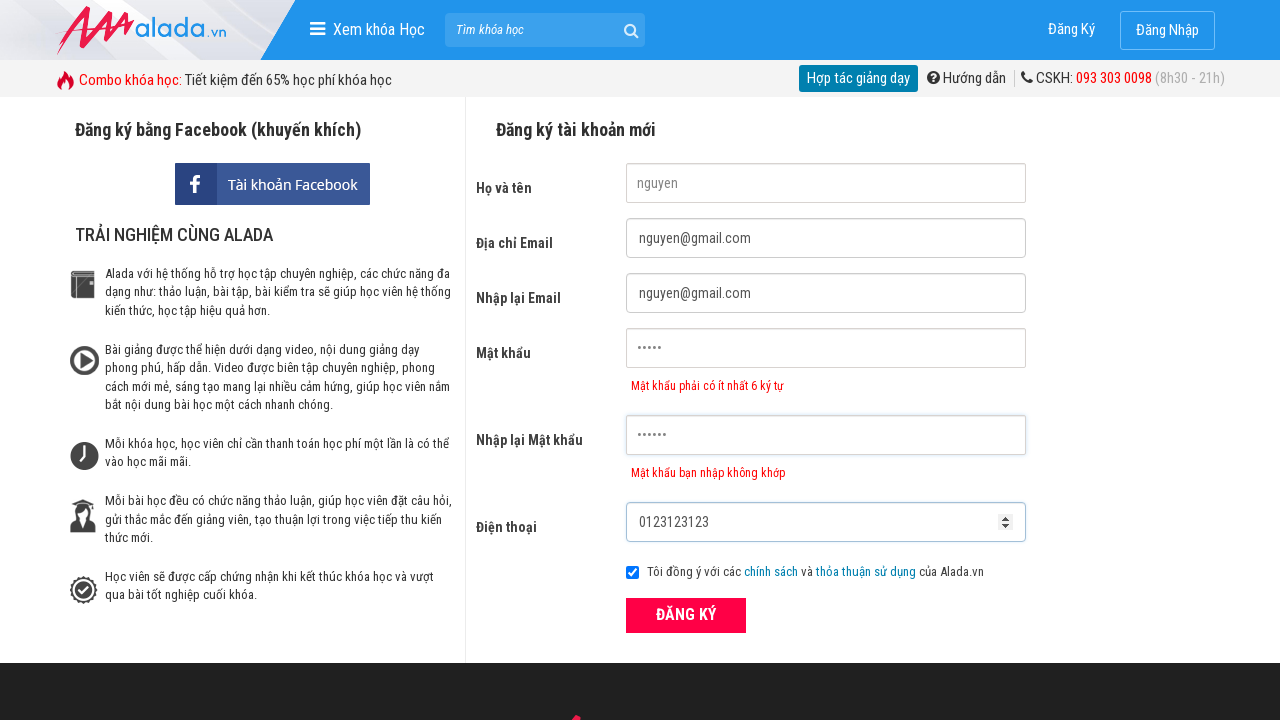

Clicked ĐĂNG KÝ (Register) button at (686, 615) on xpath=//form[@id='frmLogin']//button[text()='ĐĂNG KÝ']
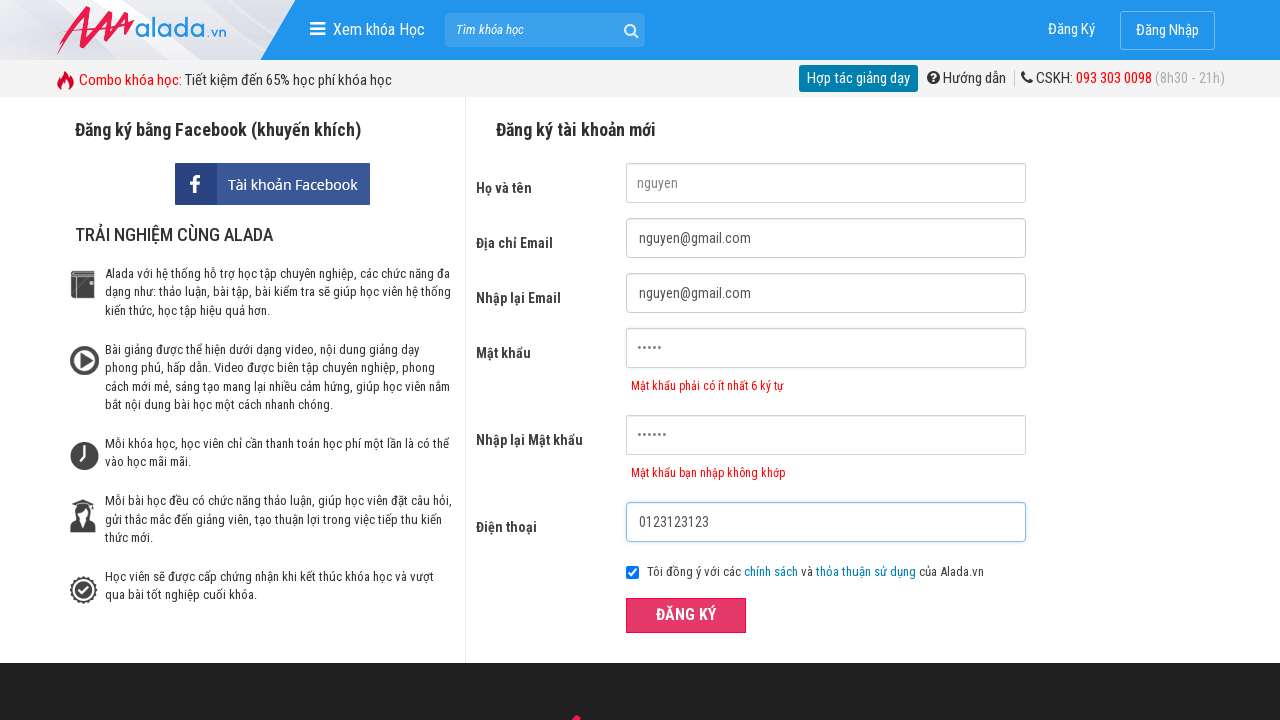

Password confirmation error message appeared
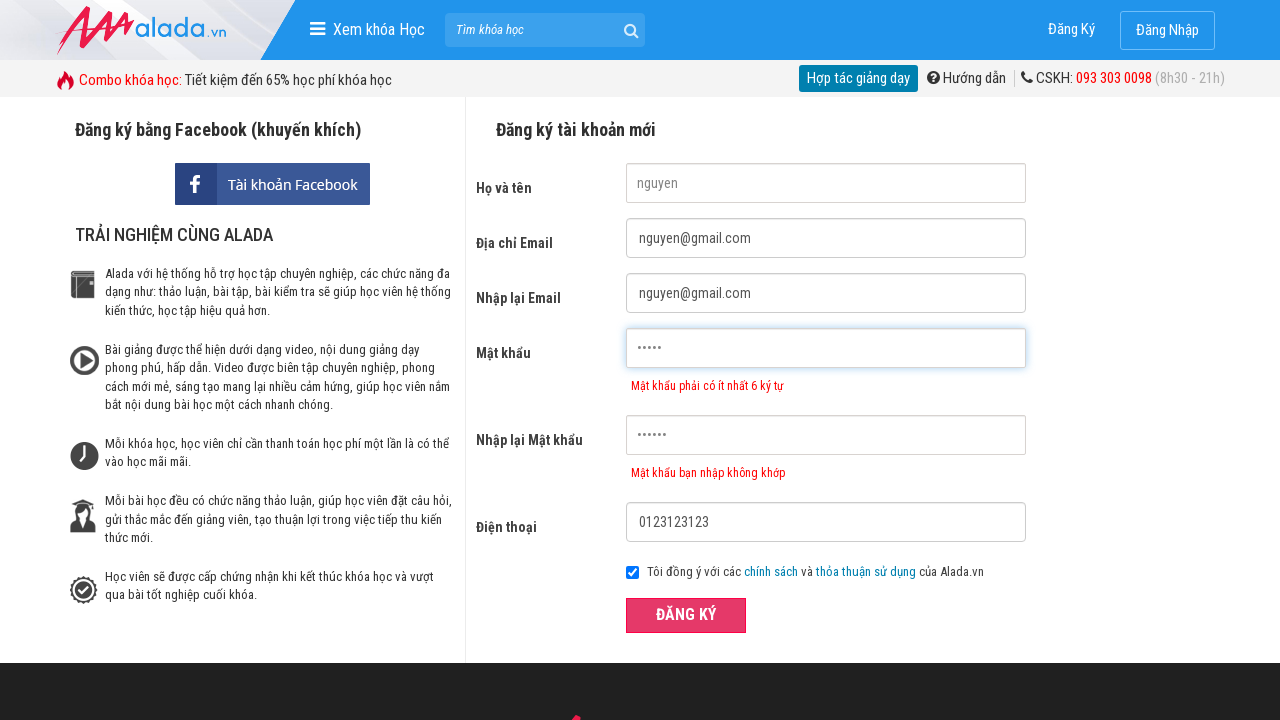

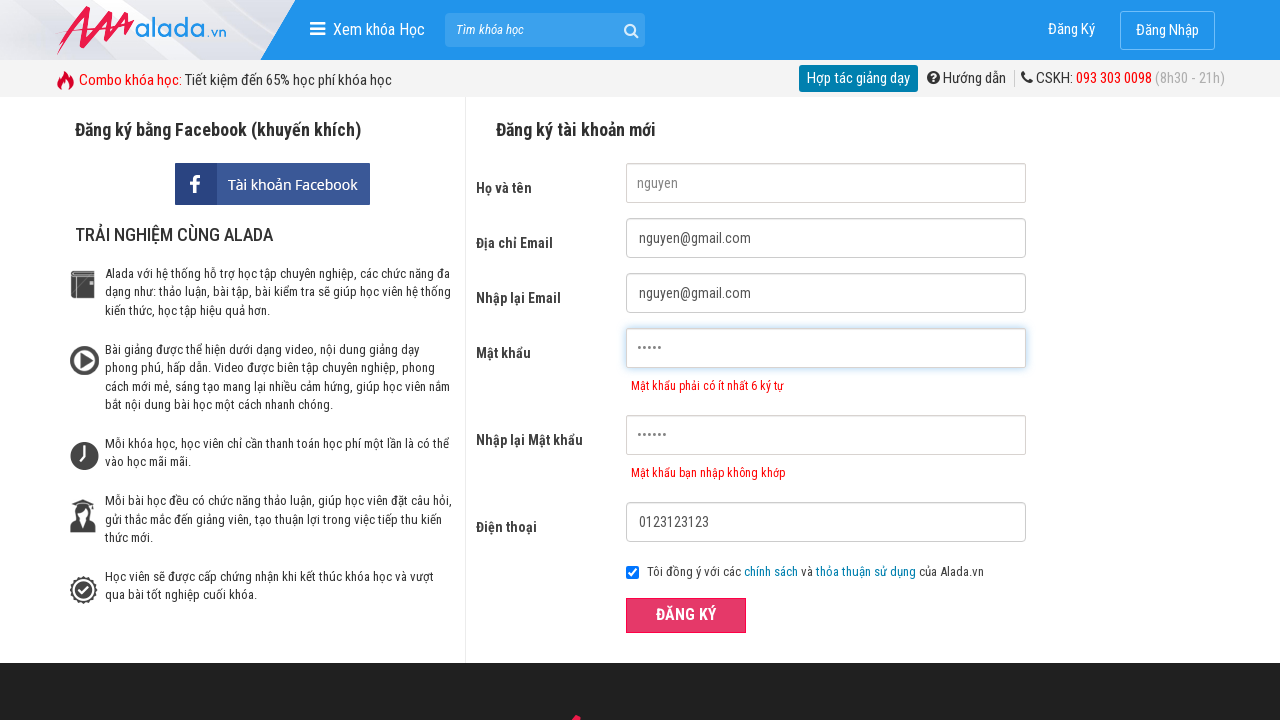